Tests form input functionality by filling a firstname field and pressing Enter

Starting URL: https://automationintesting.com/selenium/testpage/

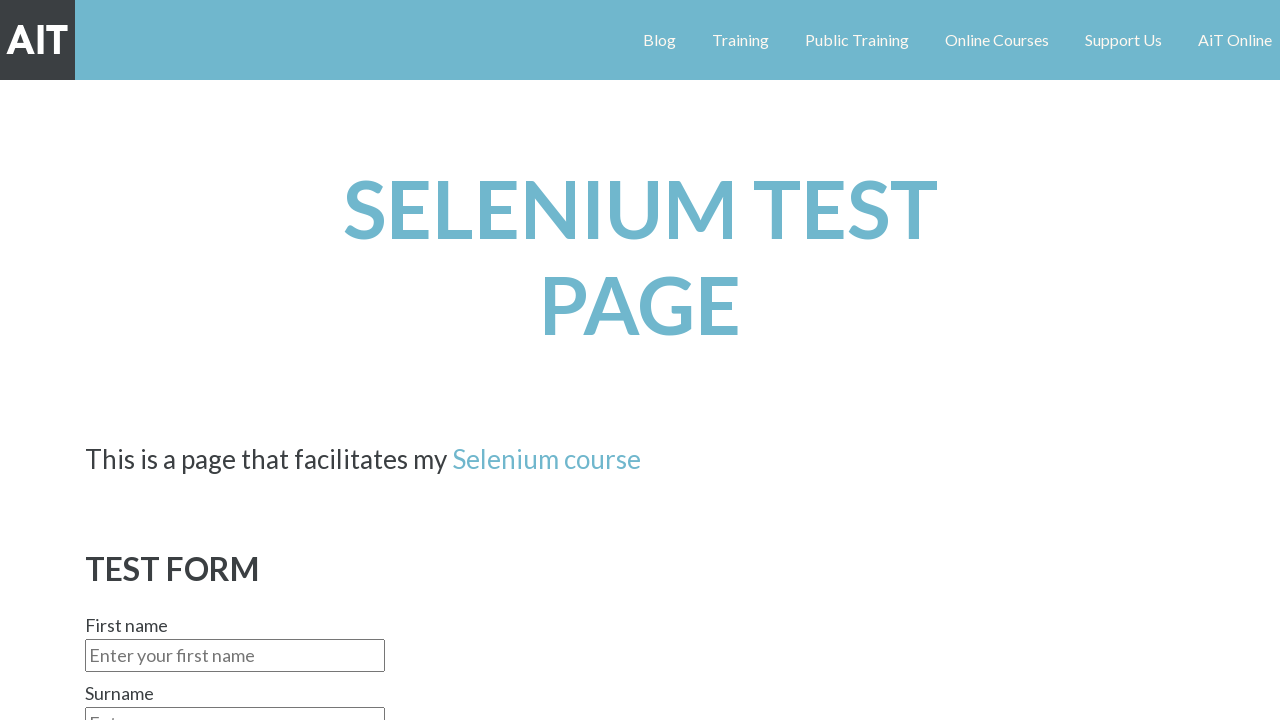

Waited for firstname input field to be visible
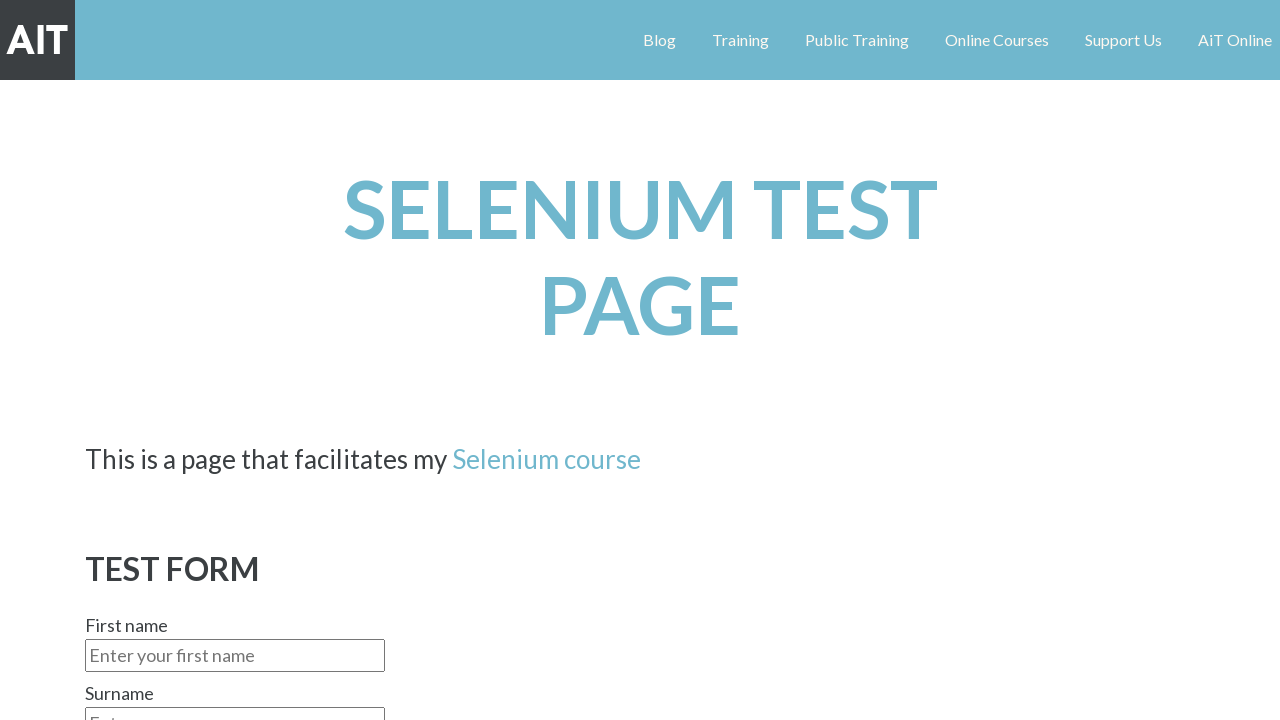

Filled firstname field with 'Test' on //input[@id='firstname']
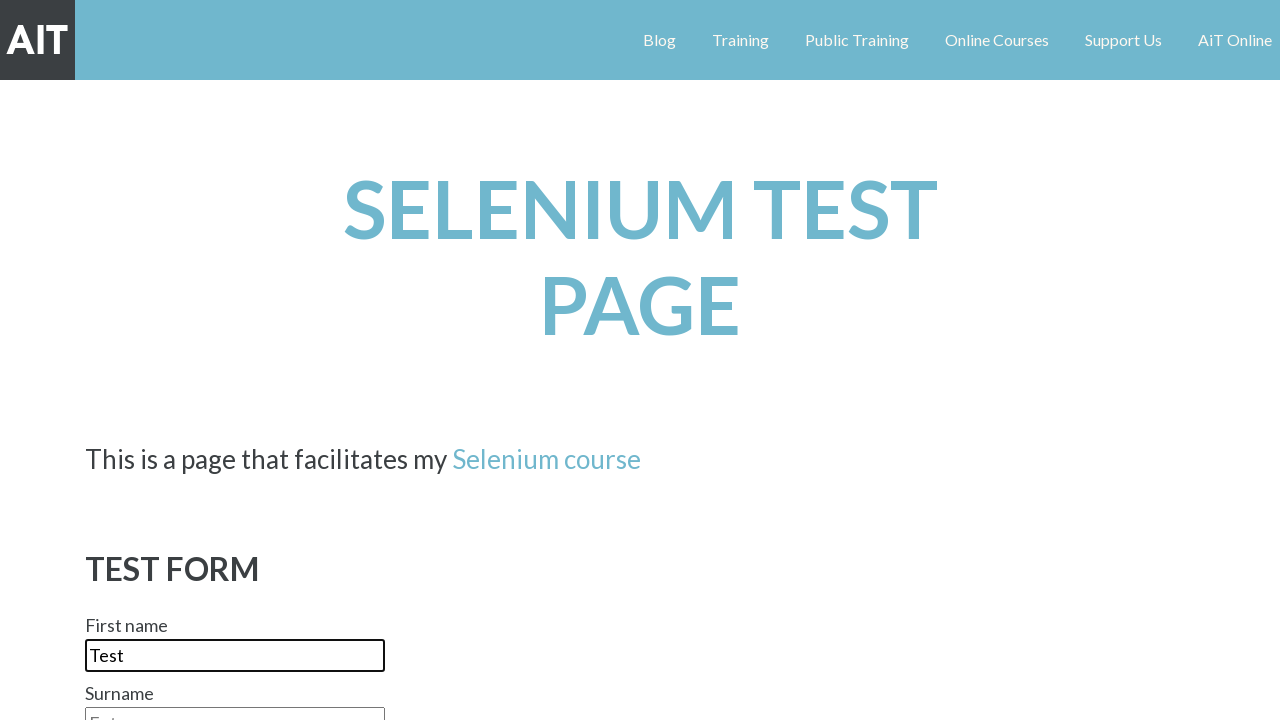

Pressed Enter key on firstname field on //input[@id='firstname']
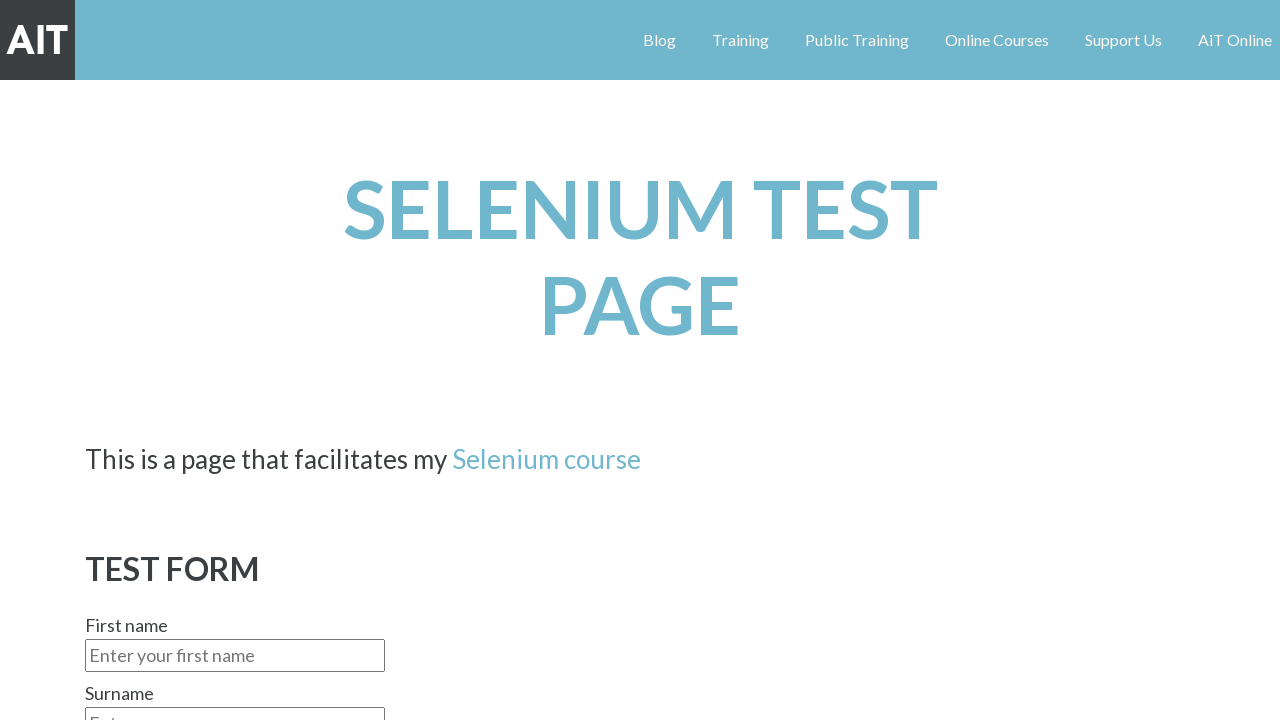

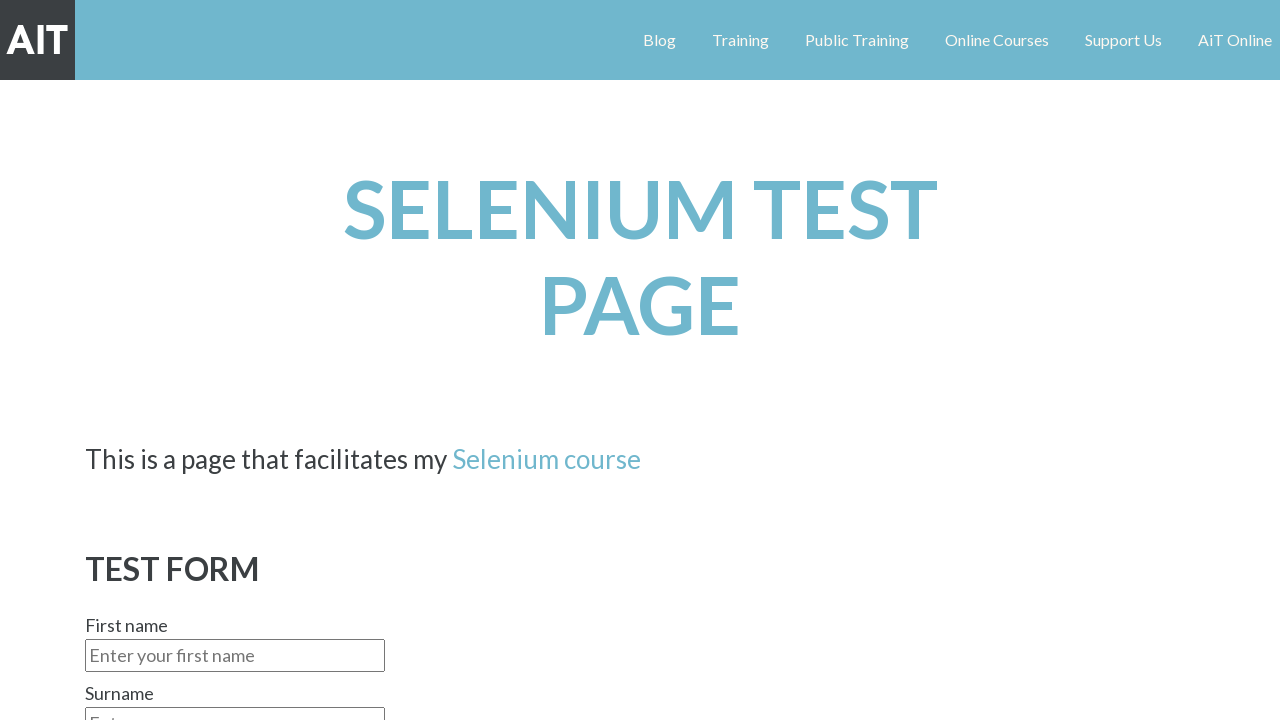